Waits for price to reach $100, clicks book button, then solves a mathematical challenge and submits the answer

Starting URL: http://suninjuly.github.io/explicit_wait2.html

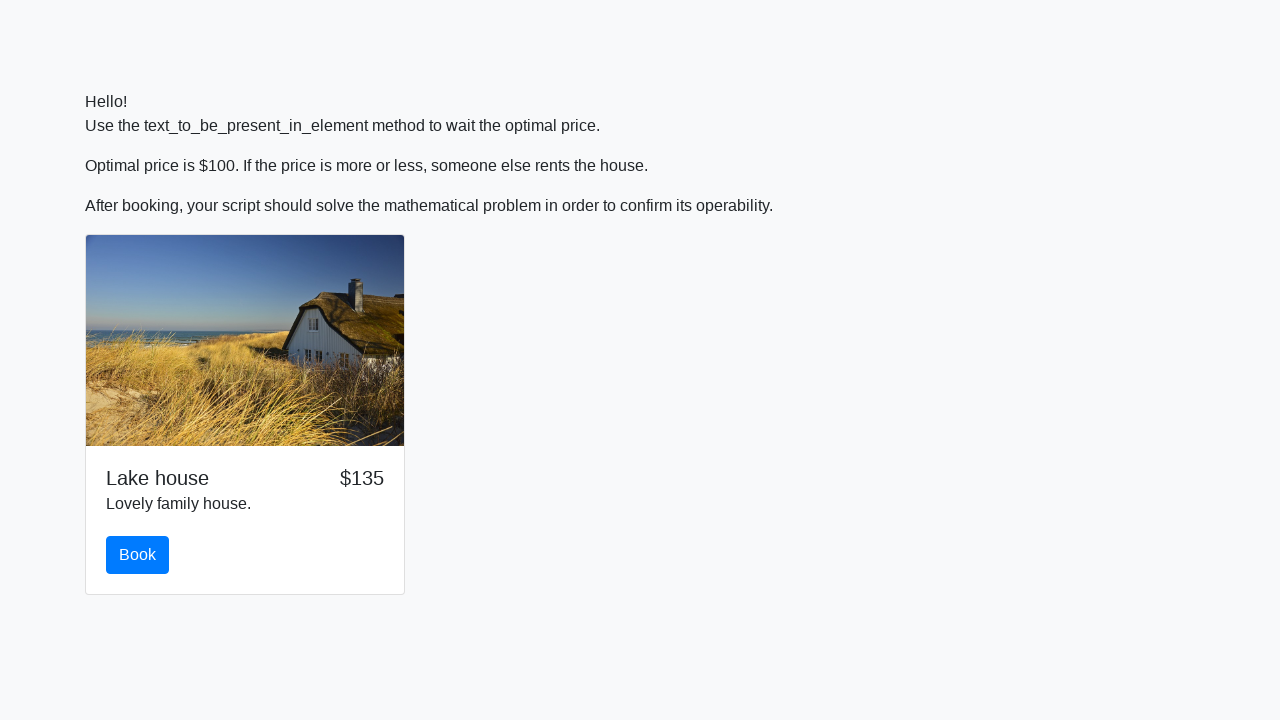

Waited for price to reach $100
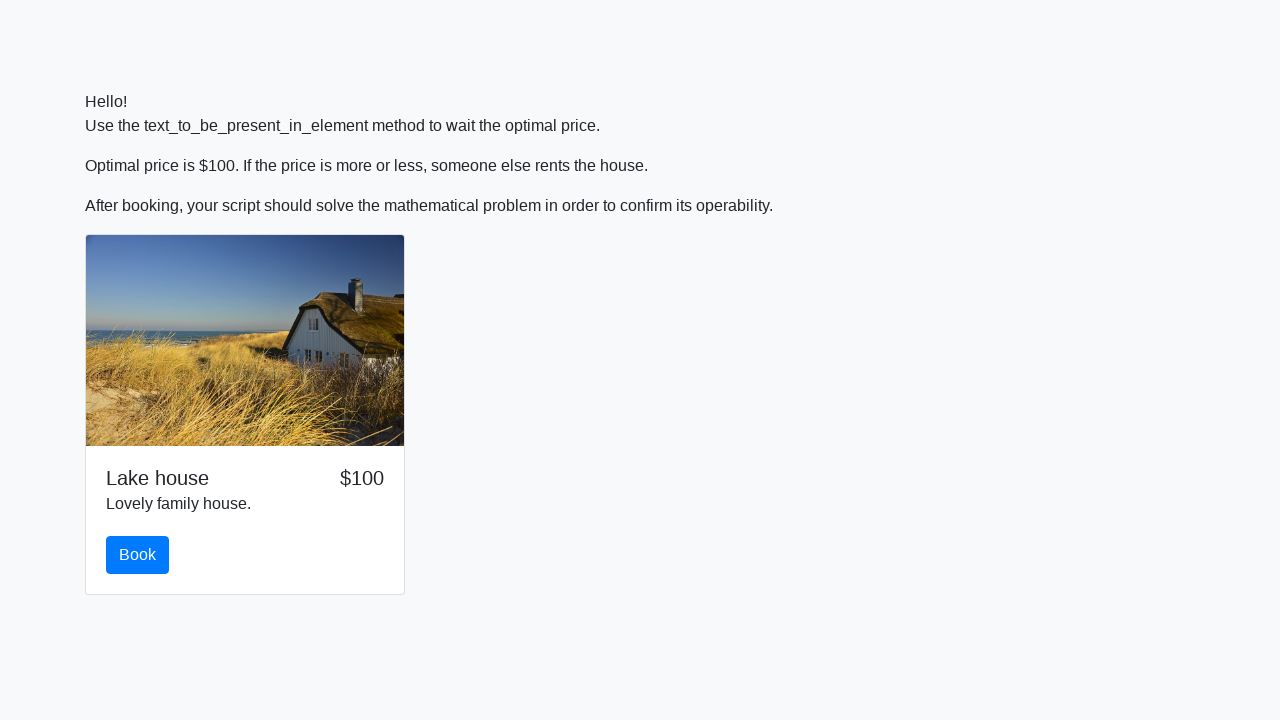

Clicked book button at (138, 555) on #book
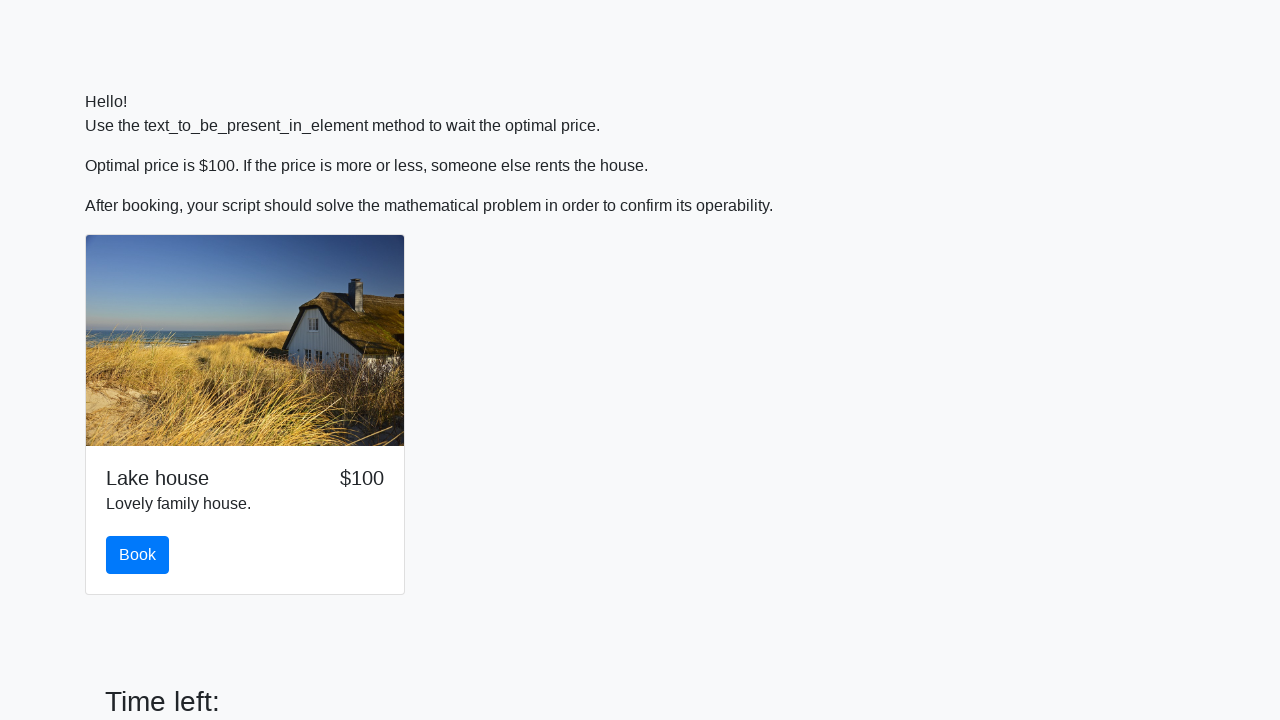

Scrolled to solve button
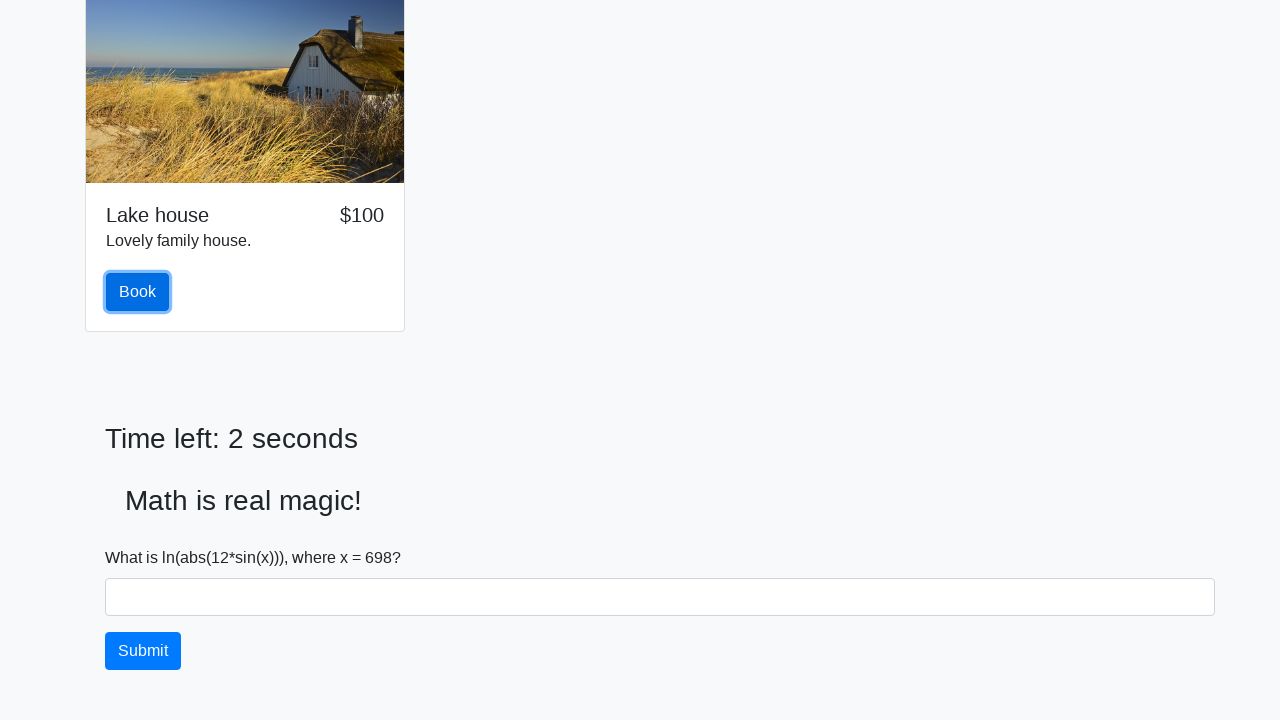

Retrieved input value for calculation: 698
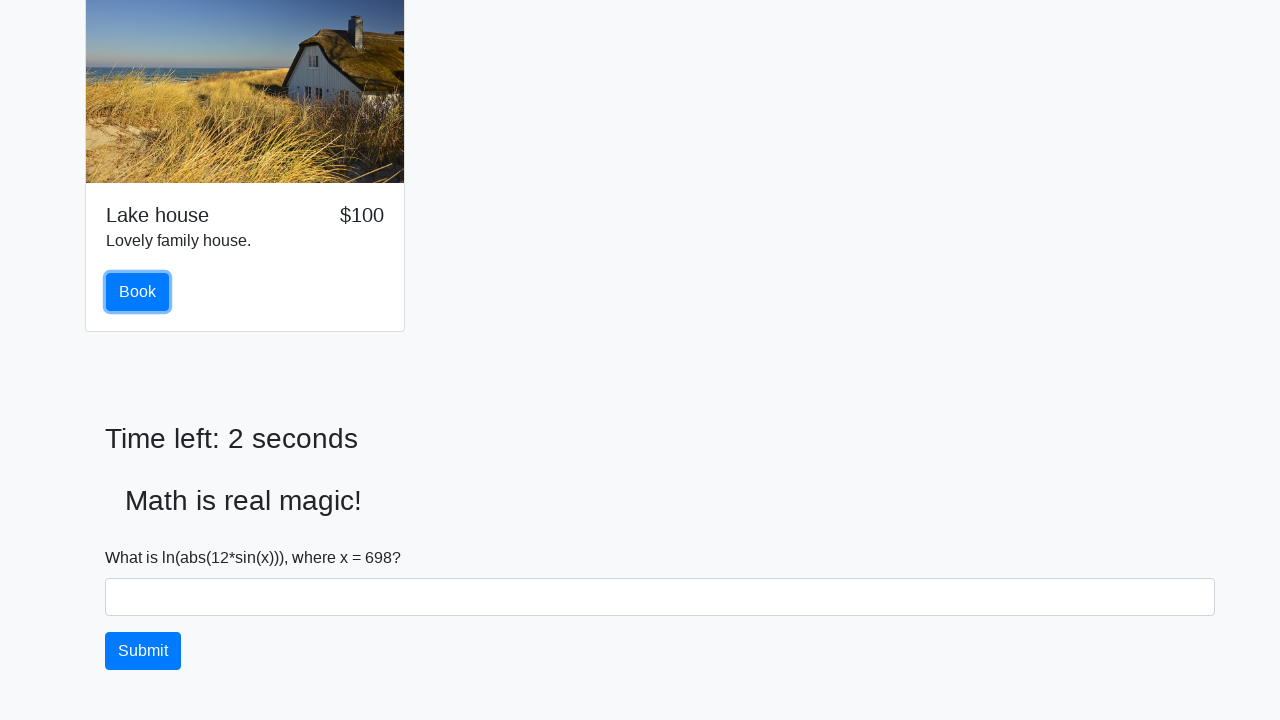

Calculated mathematical answer: 1.8624486460349303
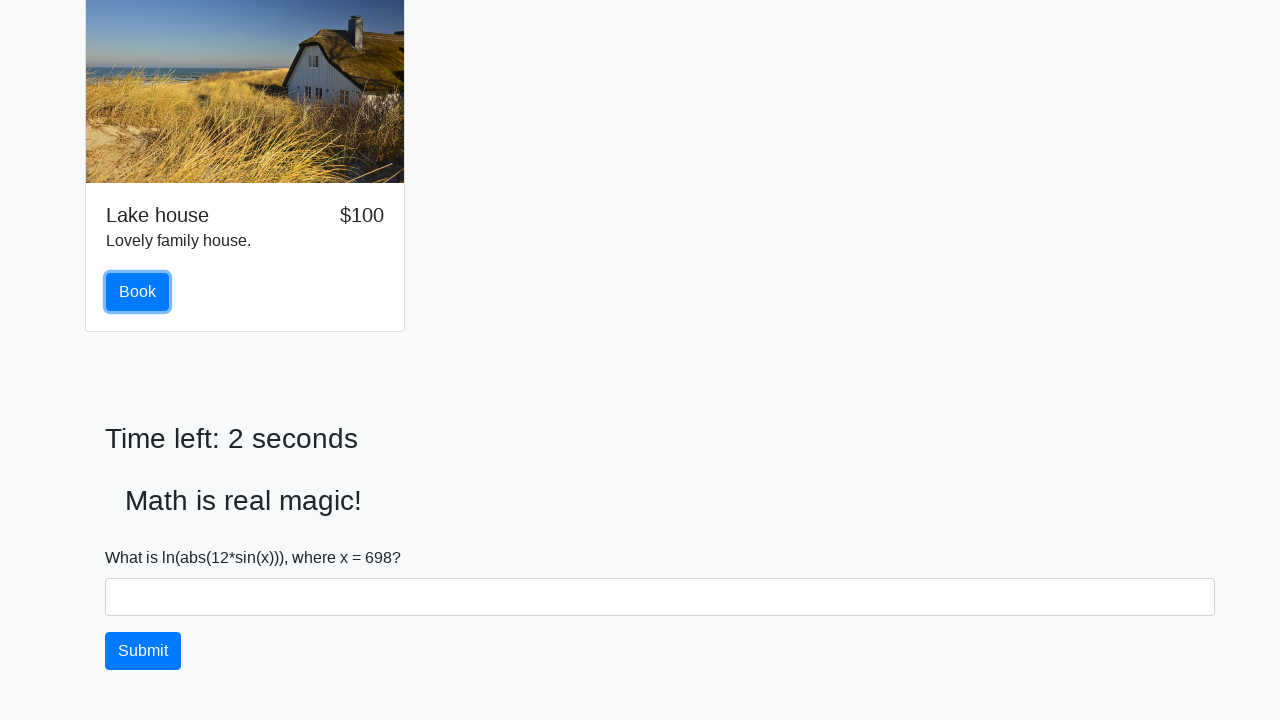

Filled in the calculated answer on #answer
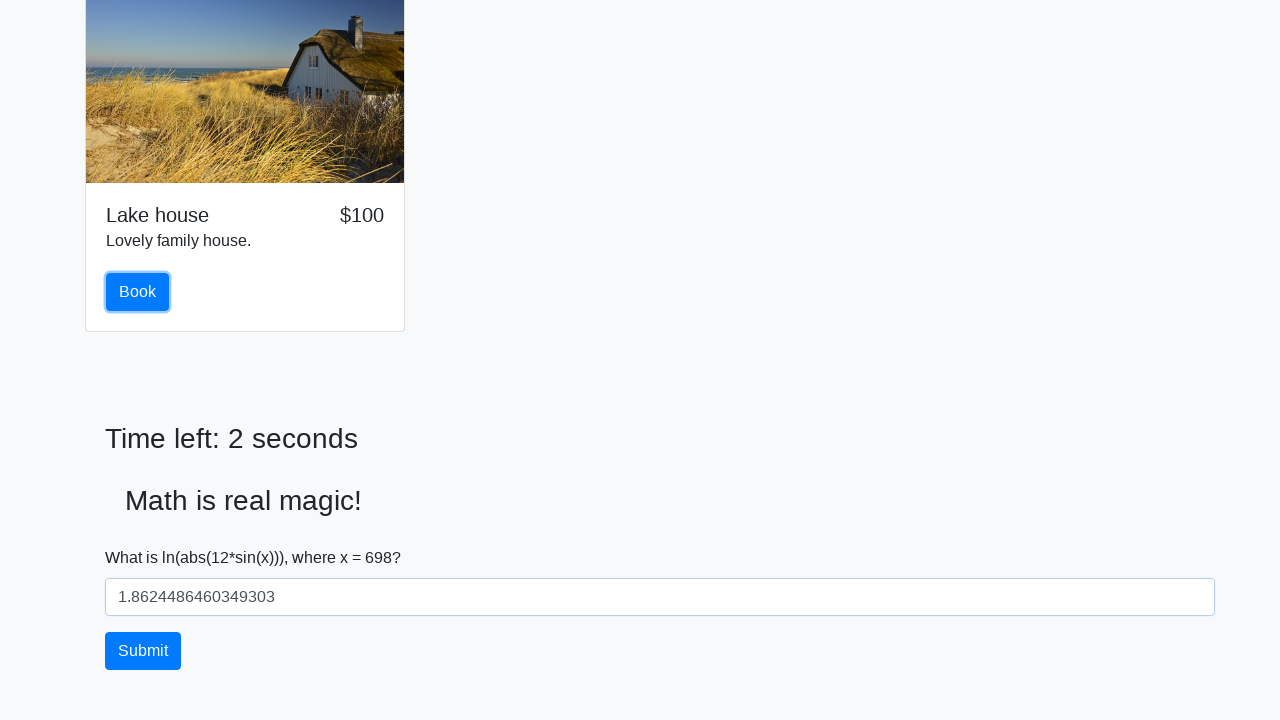

Clicked solve button to submit answer at (143, 651) on #solve
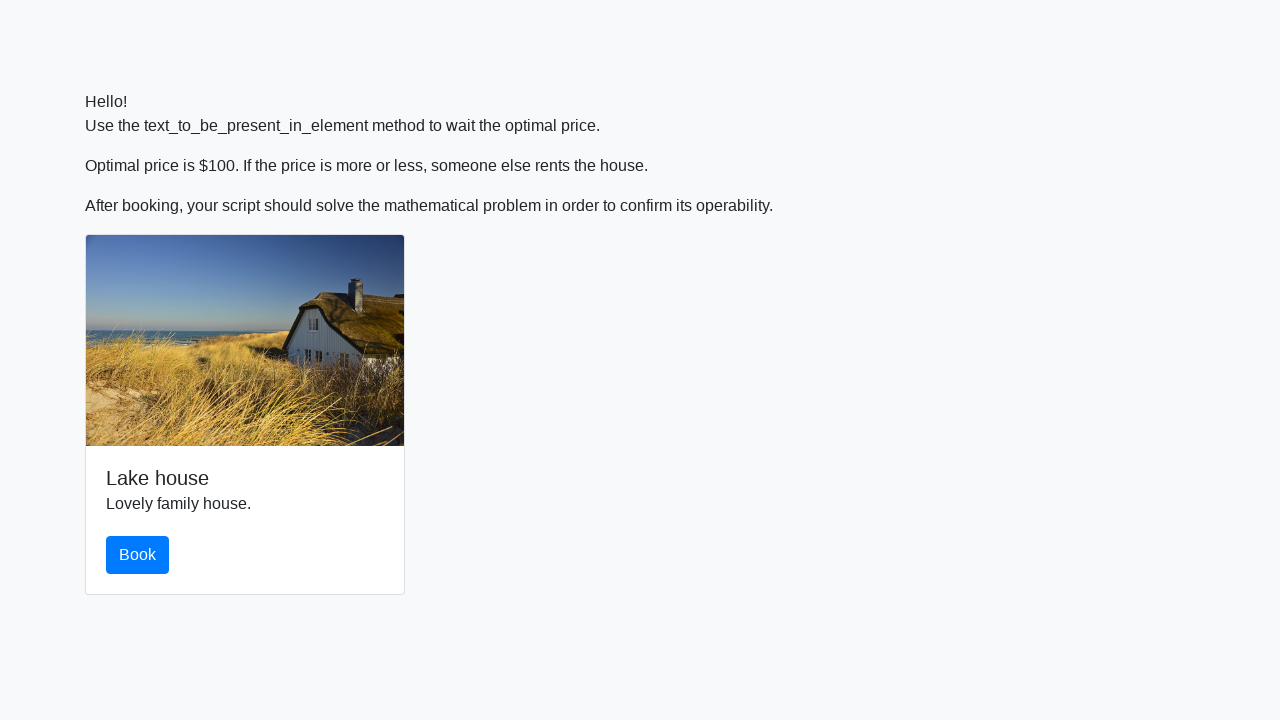

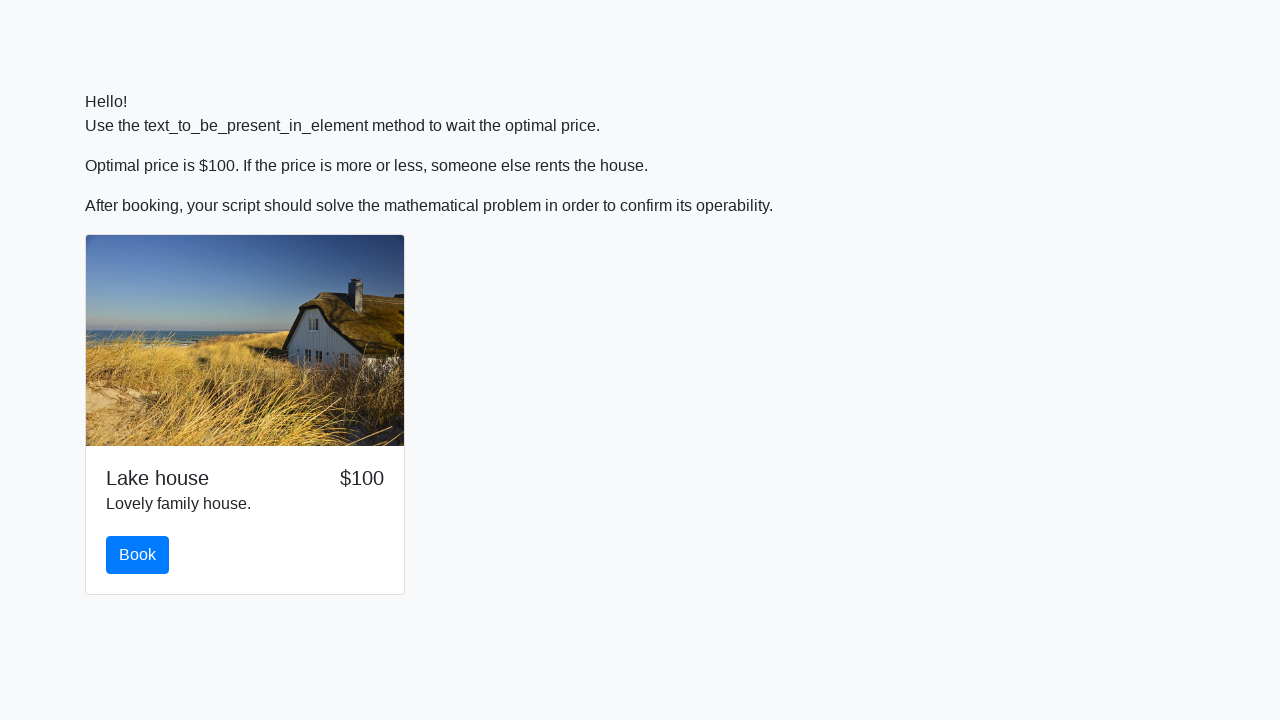